Tests table sorting functionality by clicking the Email column header and verifying the values are sorted in ascending order

Starting URL: http://the-internet.herokuapp.com/tables

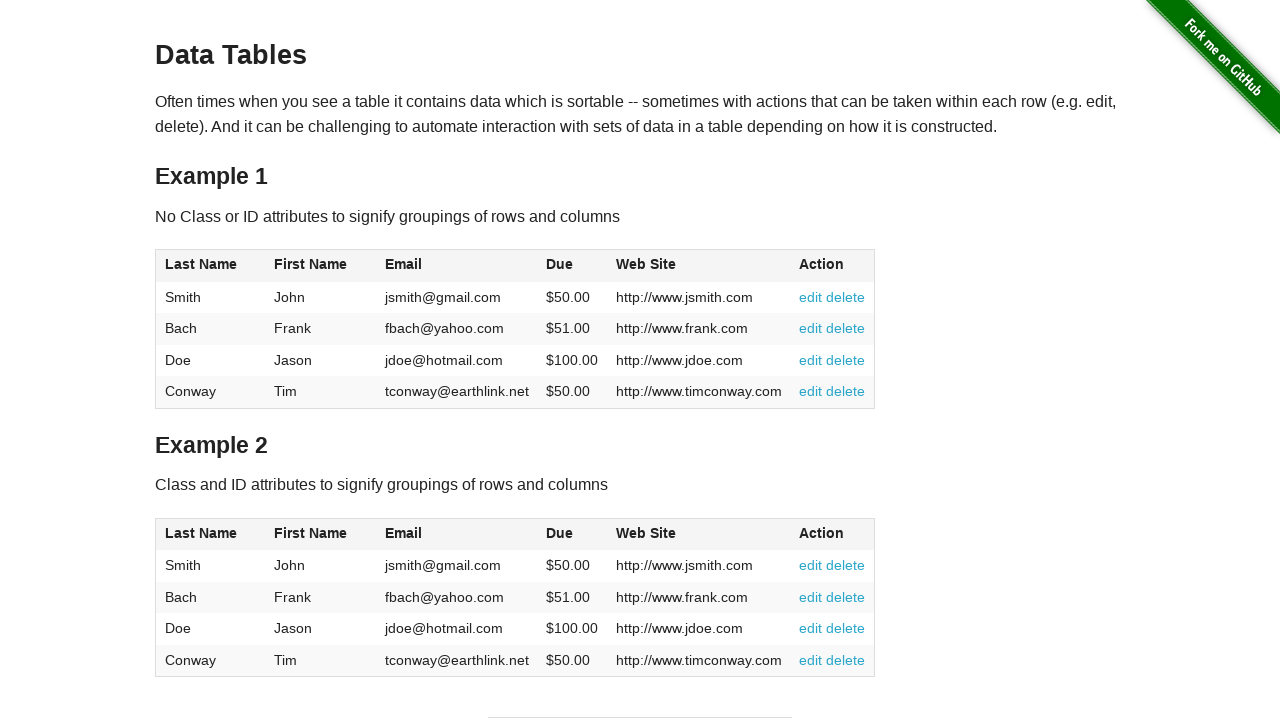

Clicked Email column header to sort table at (457, 266) on #table1 thead tr th:nth-of-type(3)
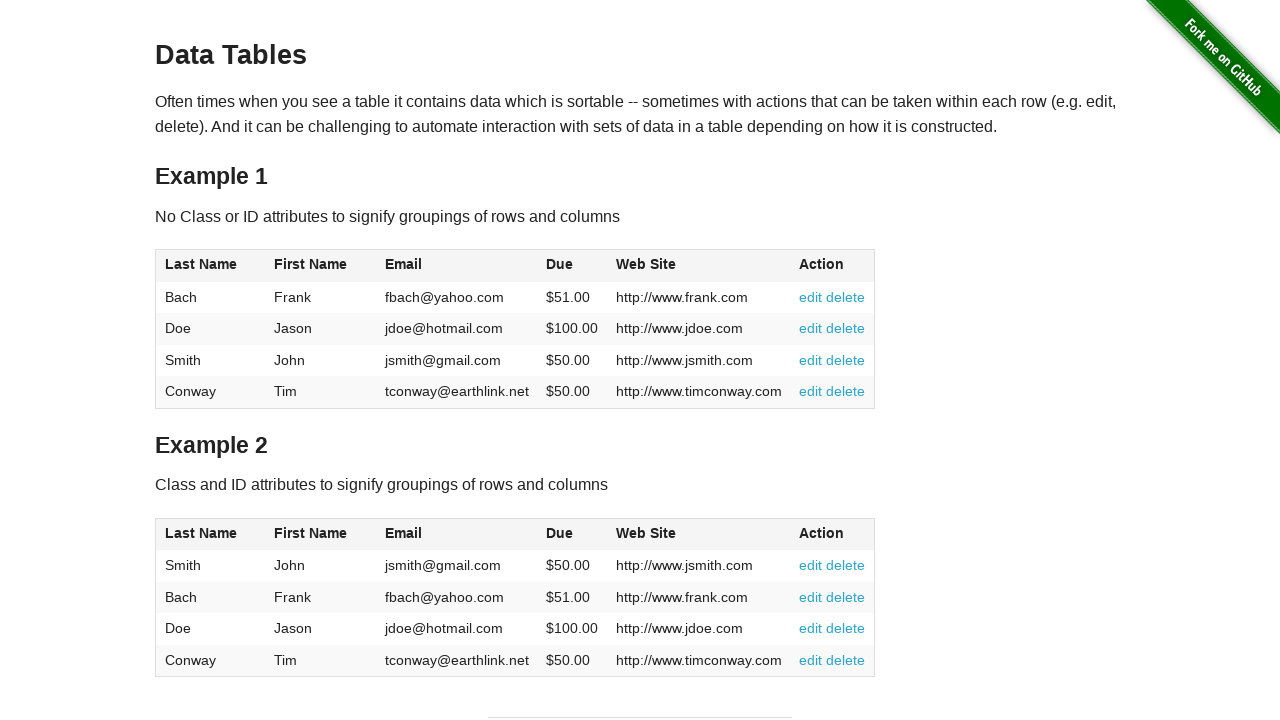

Verified Email column is visible and table has been sorted in ascending order
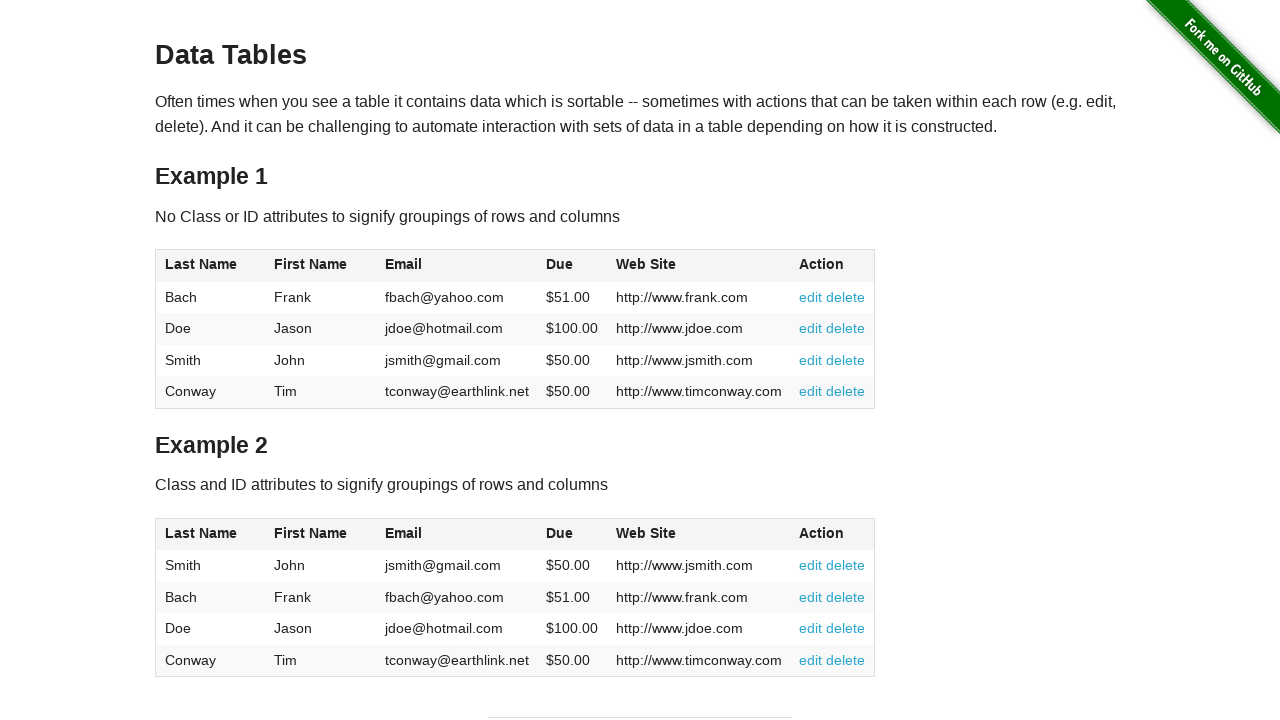

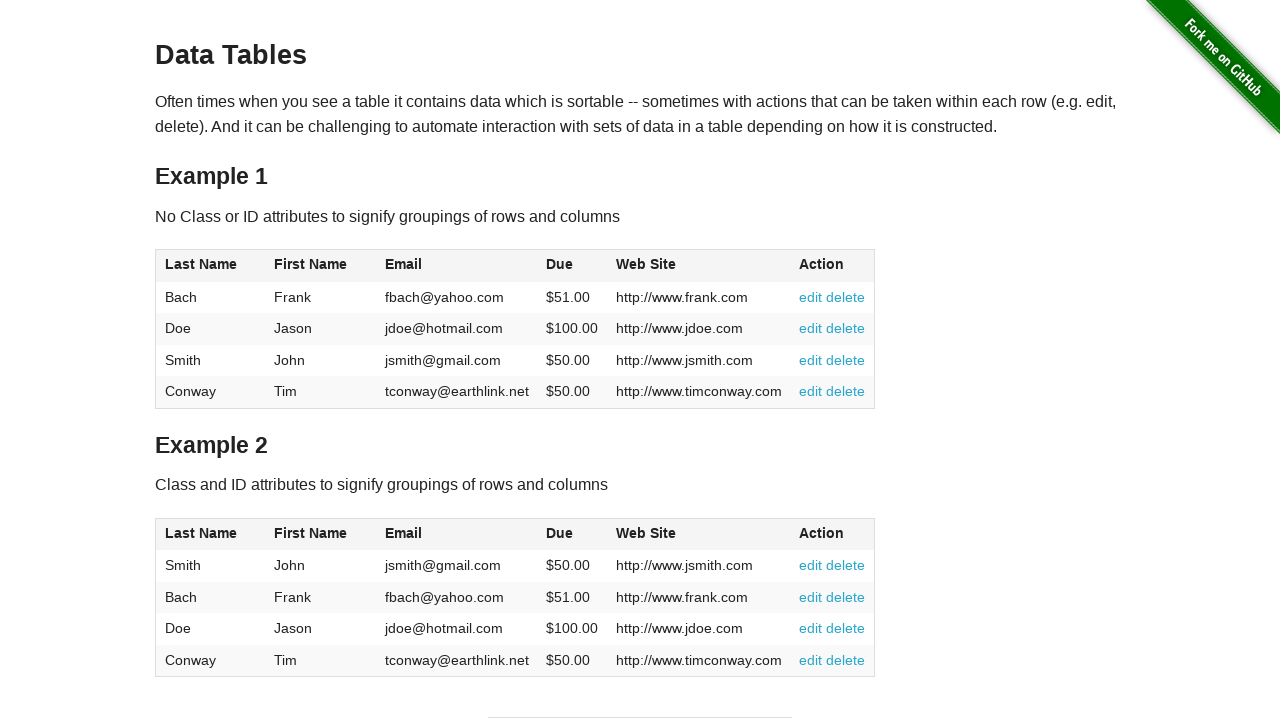